Selects a round trip option and picks the 31st day from the departure date calendar

Starting URL: https://rahulshettyacademy.com/dropdownsPractise/

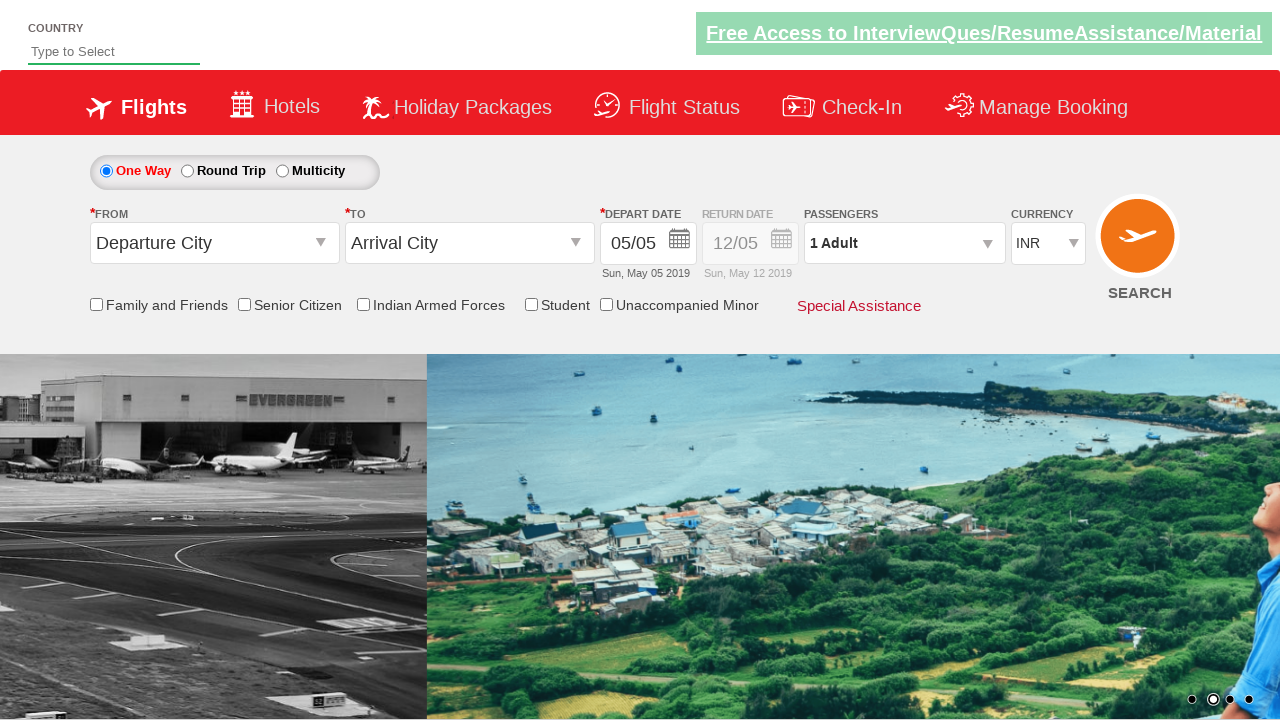

Selected round trip option at (187, 171) on #ctl00_mainContent_rbtnl_Trip_1
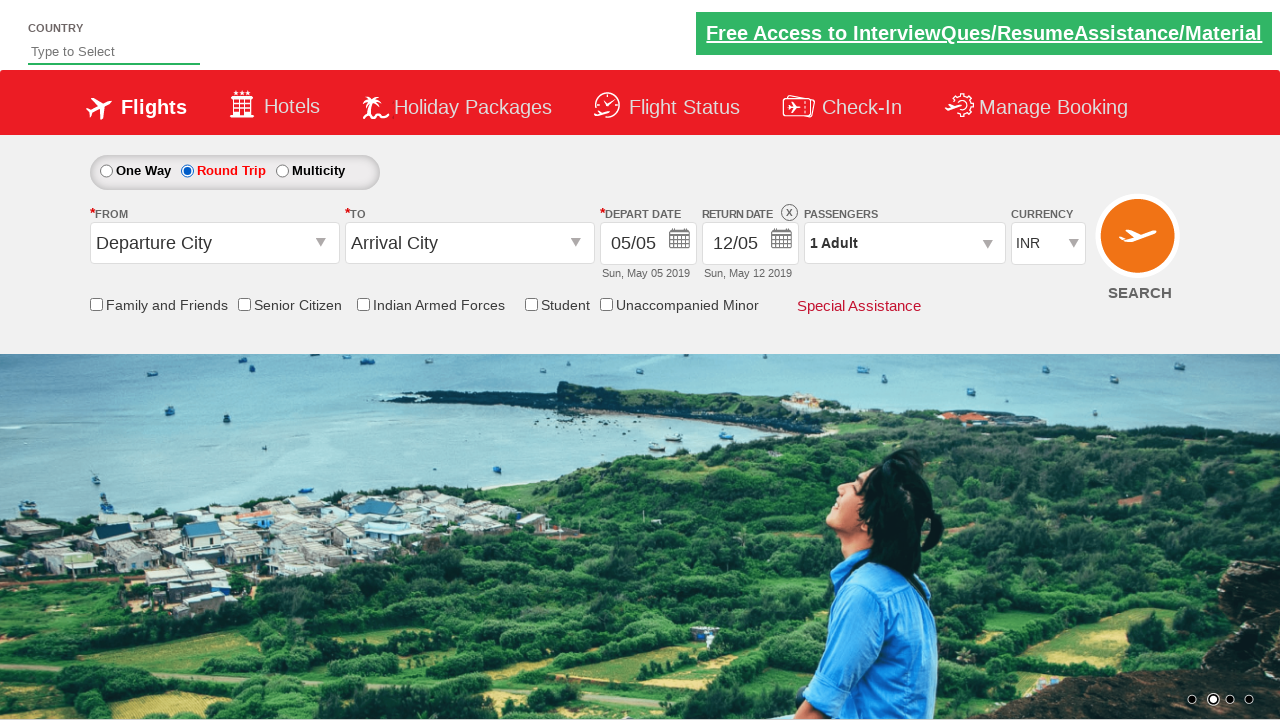

Opened departure date calendar picker at (648, 244) on #ctl00_mainContent_view_date1
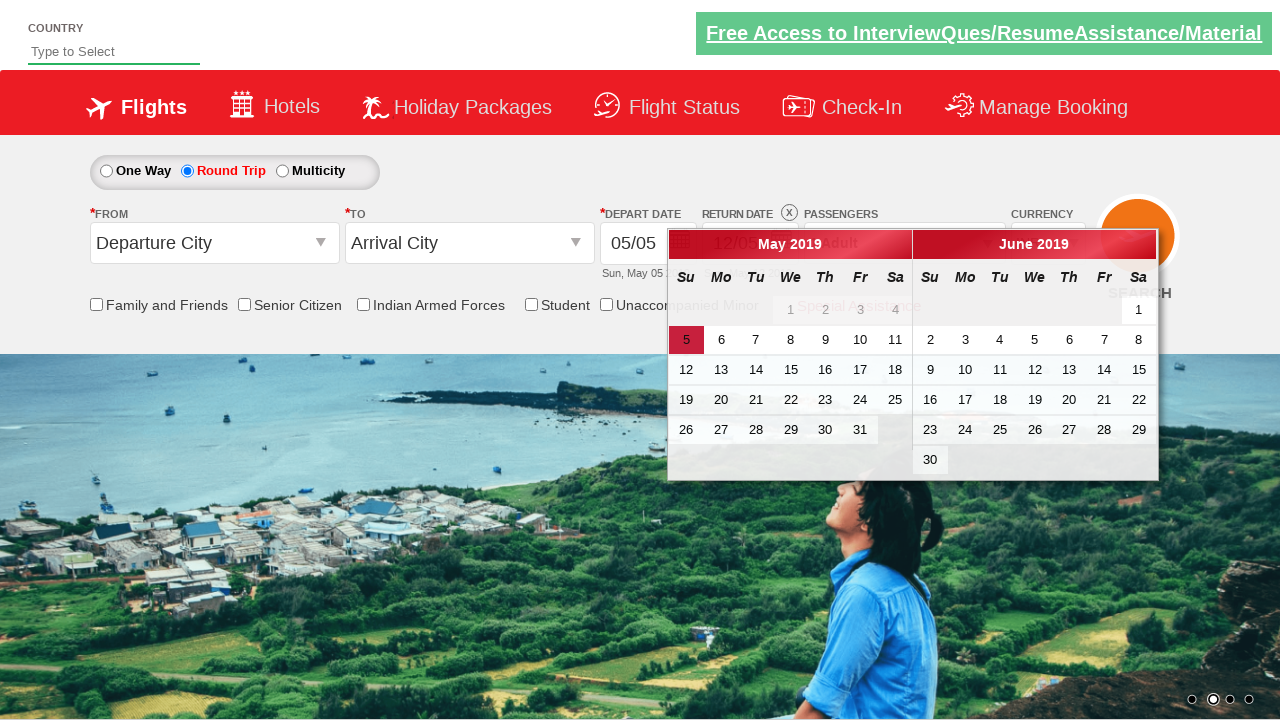

Clicked the 31st day in the departure date calendar at (860, 430) on td[data-handler='selectDay'] >> nth=26
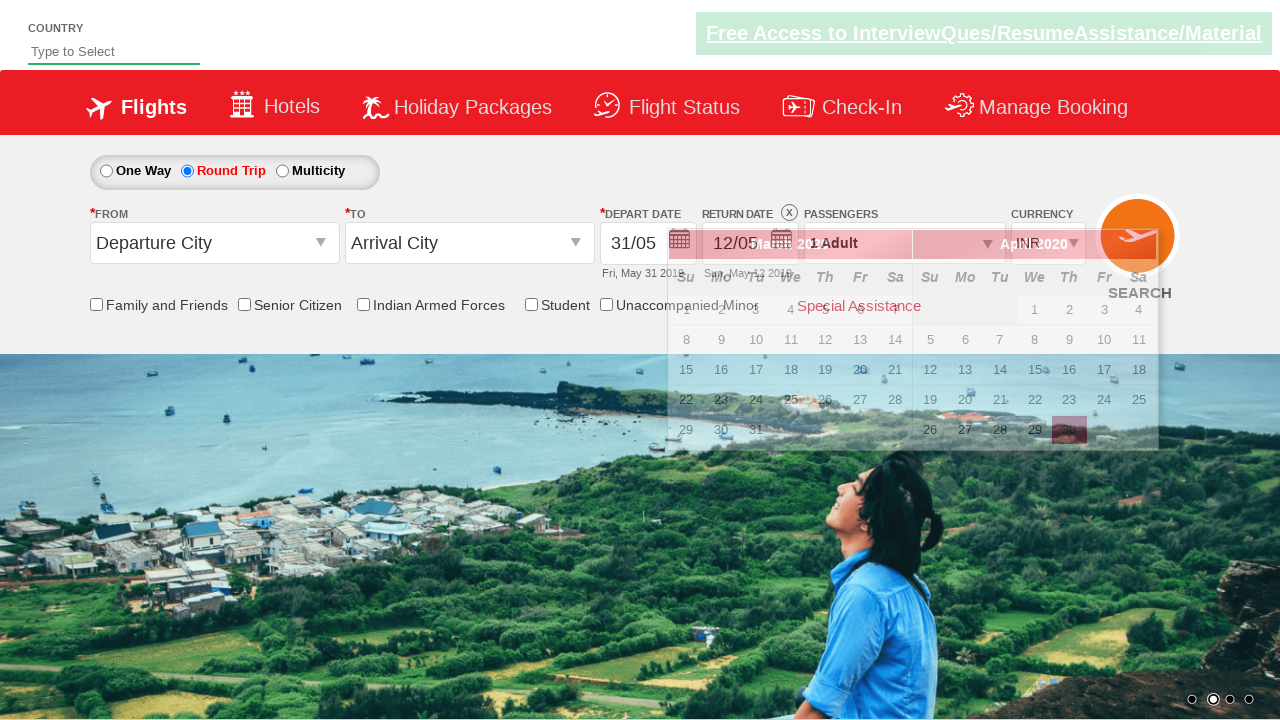

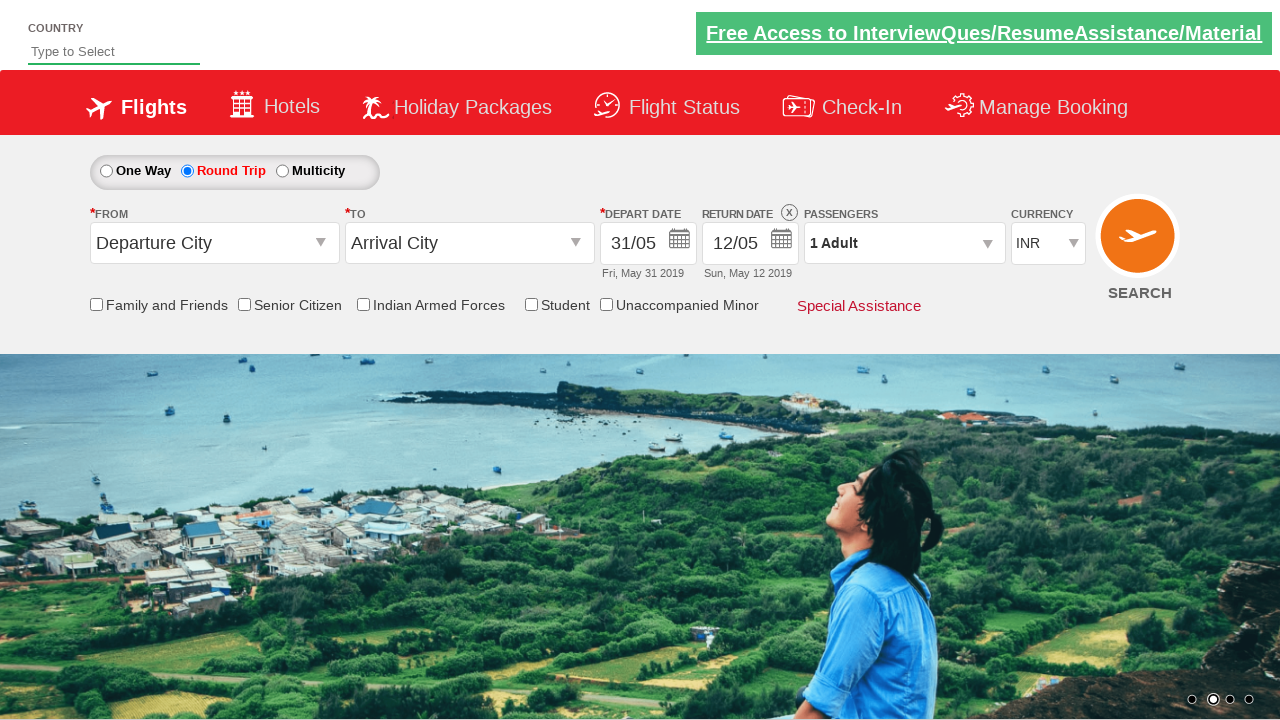